Tests lab report signup form by filling in name, surname, and email fields and submitting the form

Starting URL: http://secure-retreat-92358.herokuapp.com

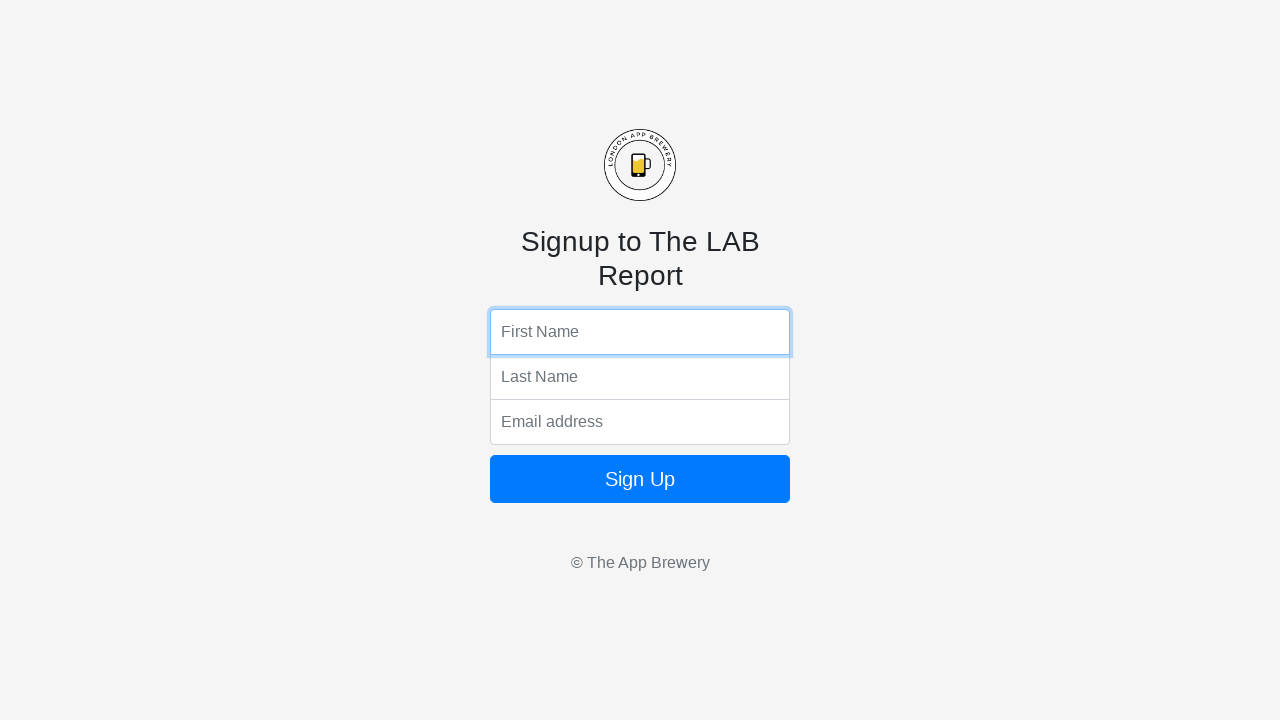

Filled first name field with 'John' on input[name='fName']
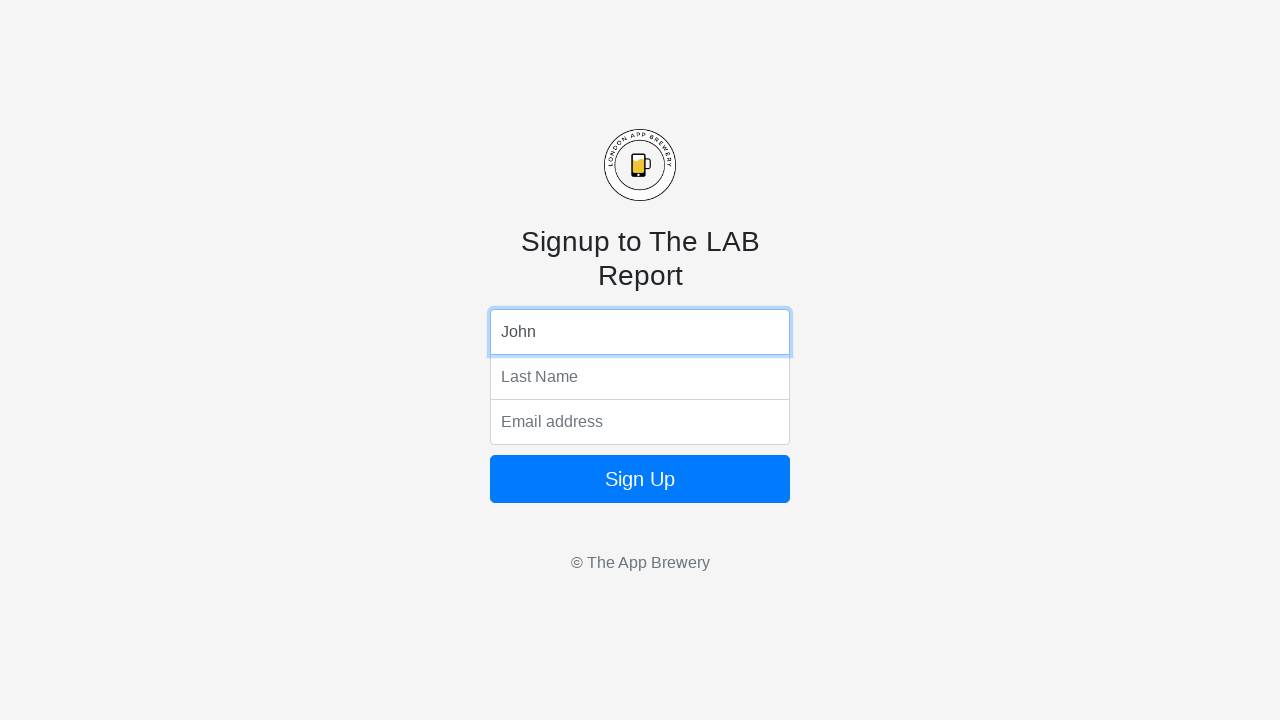

Filled last name field with 'Smith' on input[name='lName']
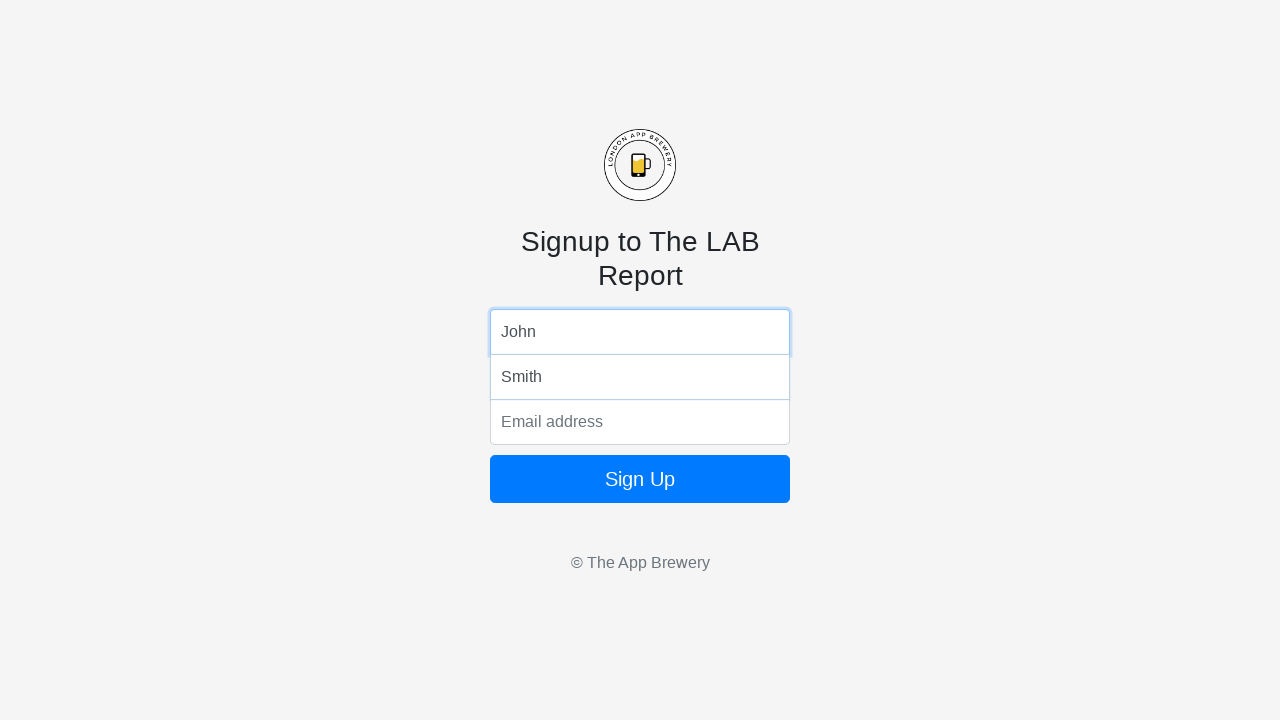

Filled email field with 'john.smith@example.com' on input[name='email']
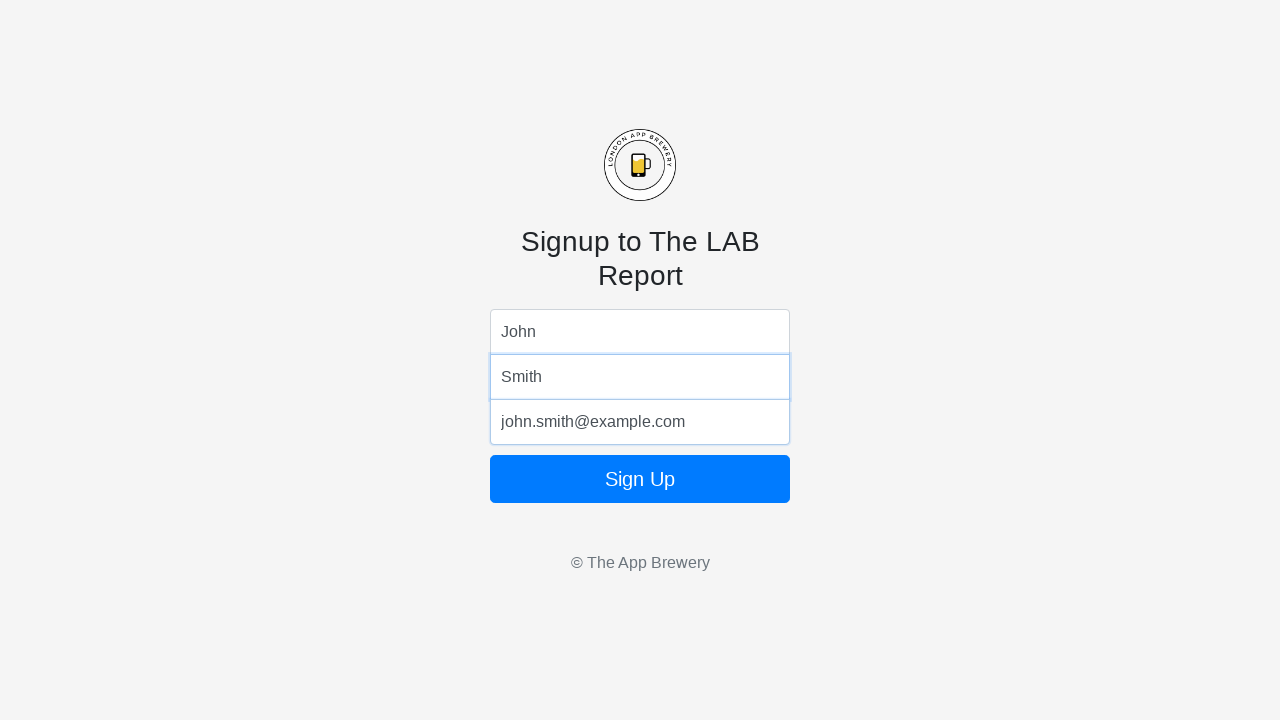

Clicked submit button to complete lab report signup form at (640, 479) on xpath=//button
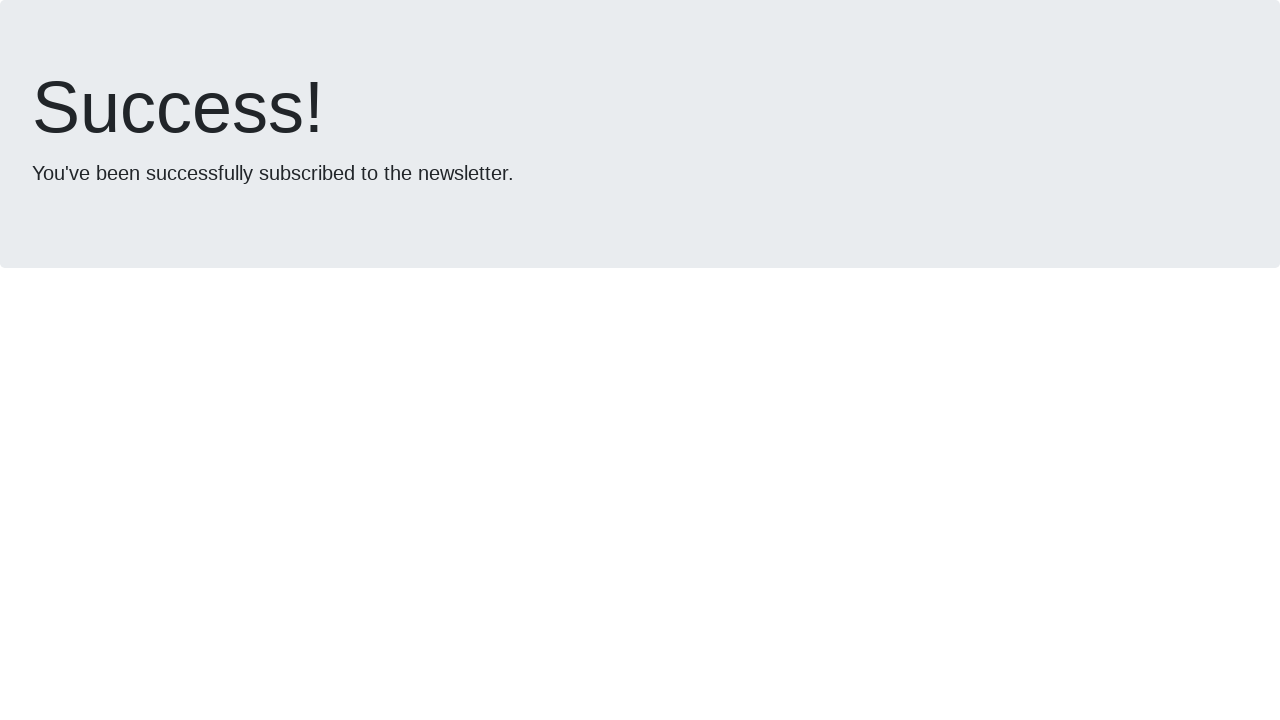

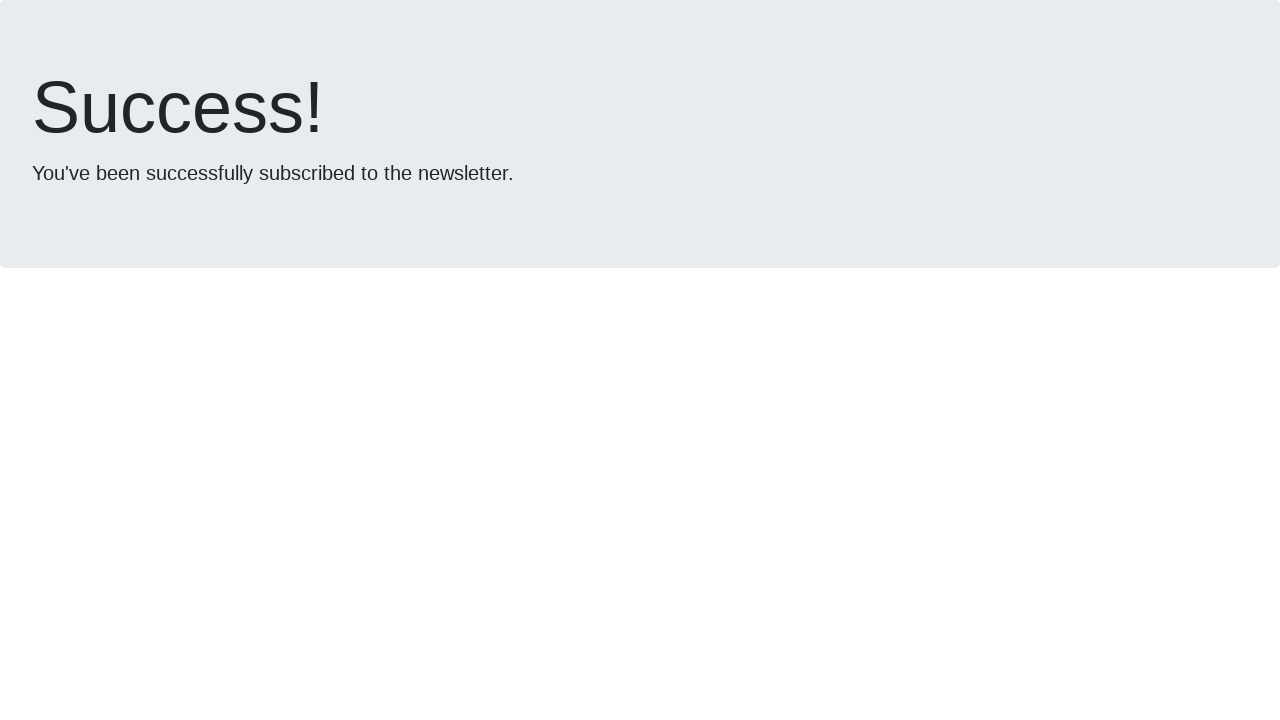